Navigates through the DemoQA site to the buttons section and performs a double-click action on a button element

Starting URL: https://demoqa.com/

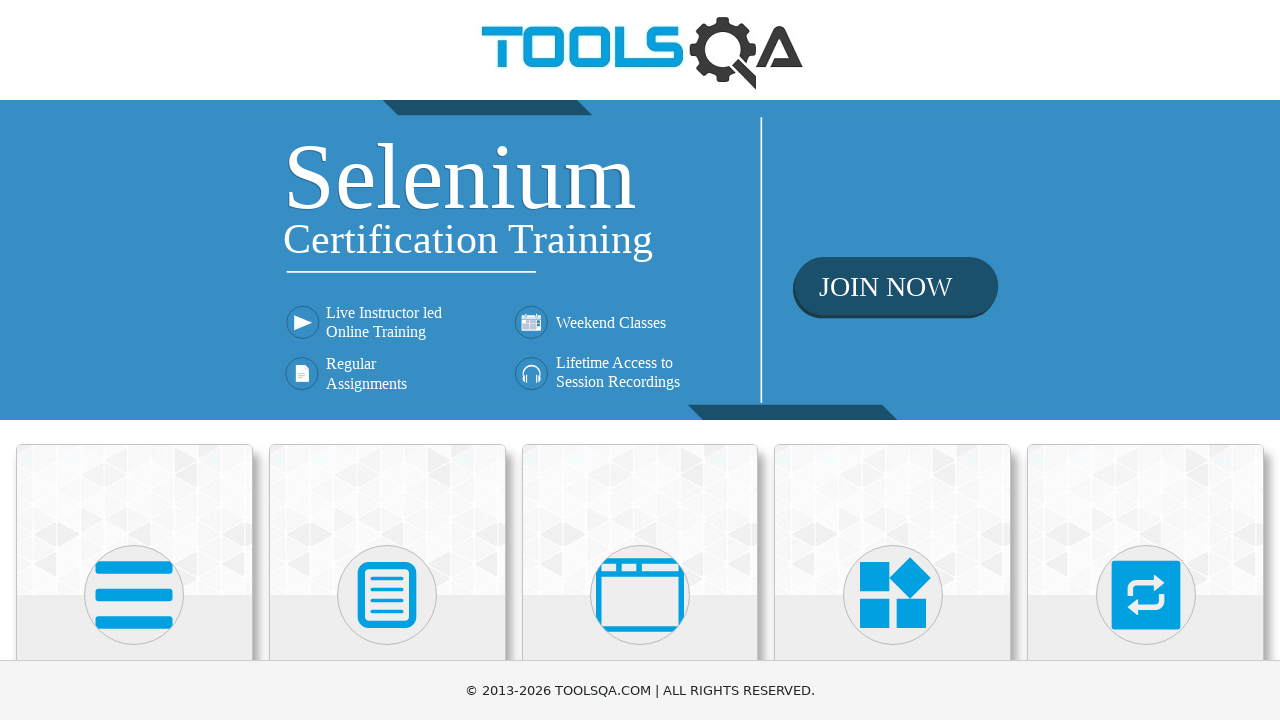

Clicked on Elements section at (134, 360) on (//h5)[1]
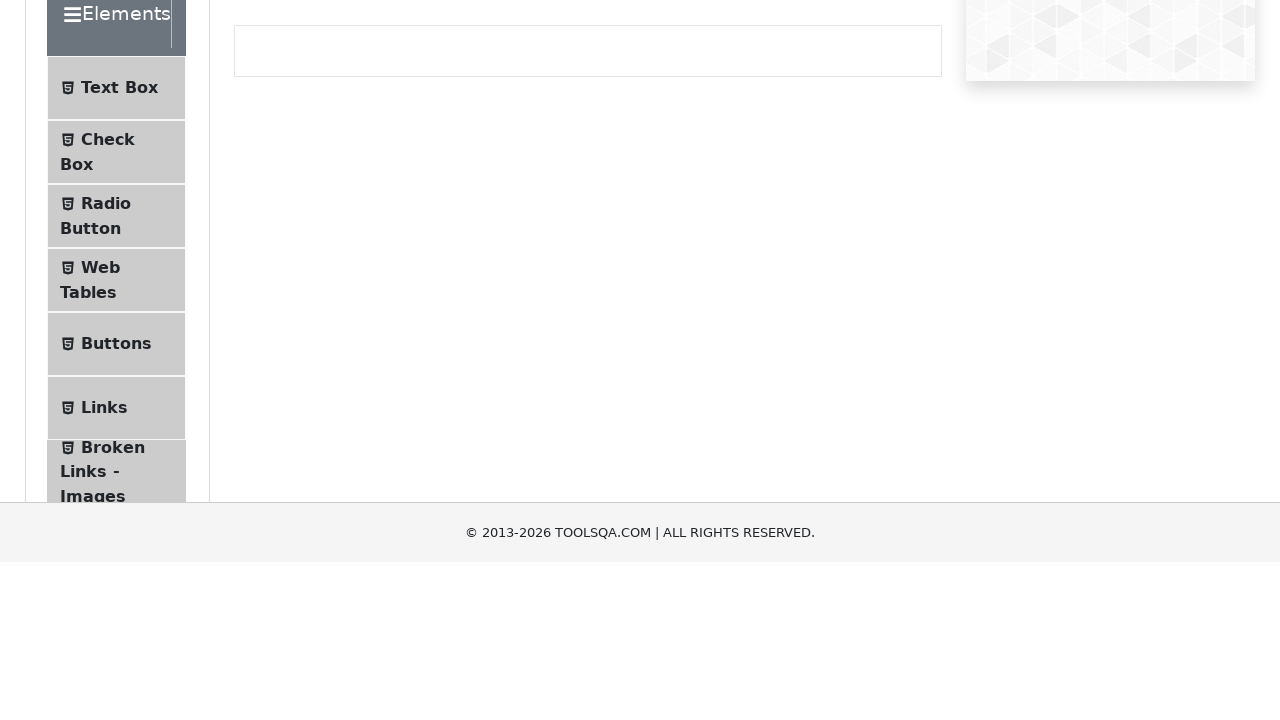

Clicked on Buttons menu item at (116, 517) on (//*[@id='item-4'])[1]
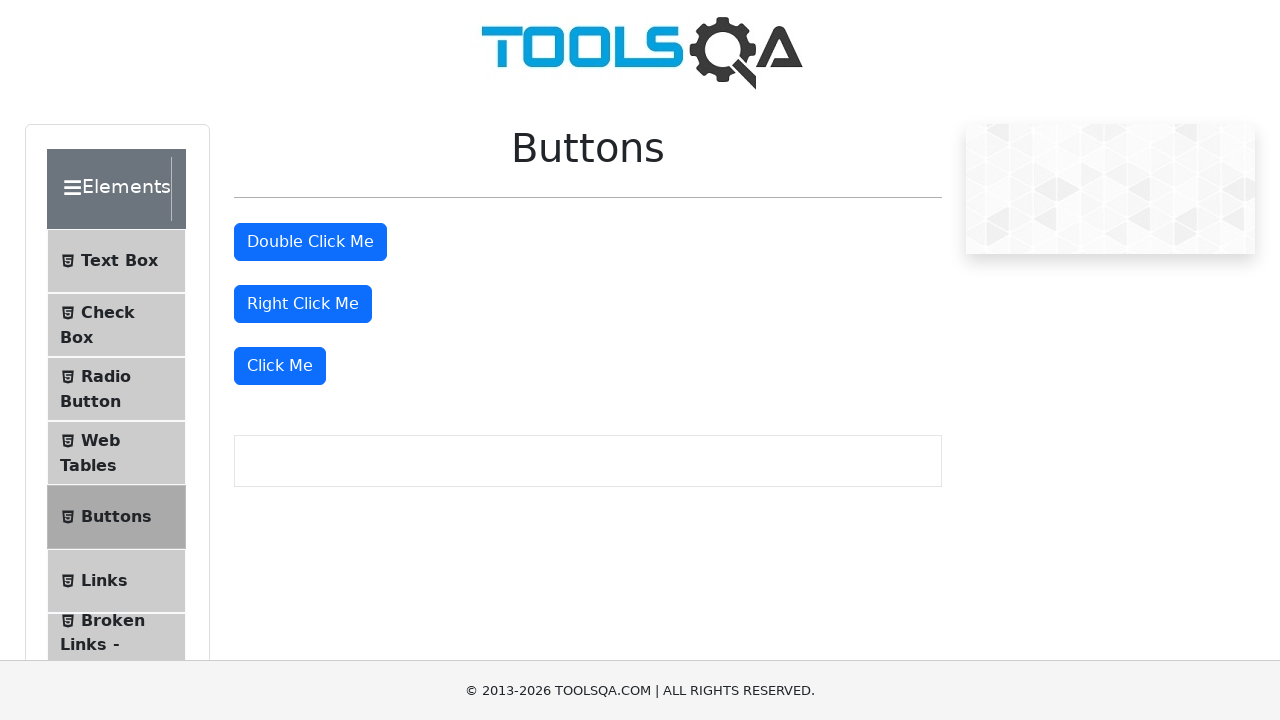

Double-clicked the double-click button at (310, 242) on #doubleClickBtn
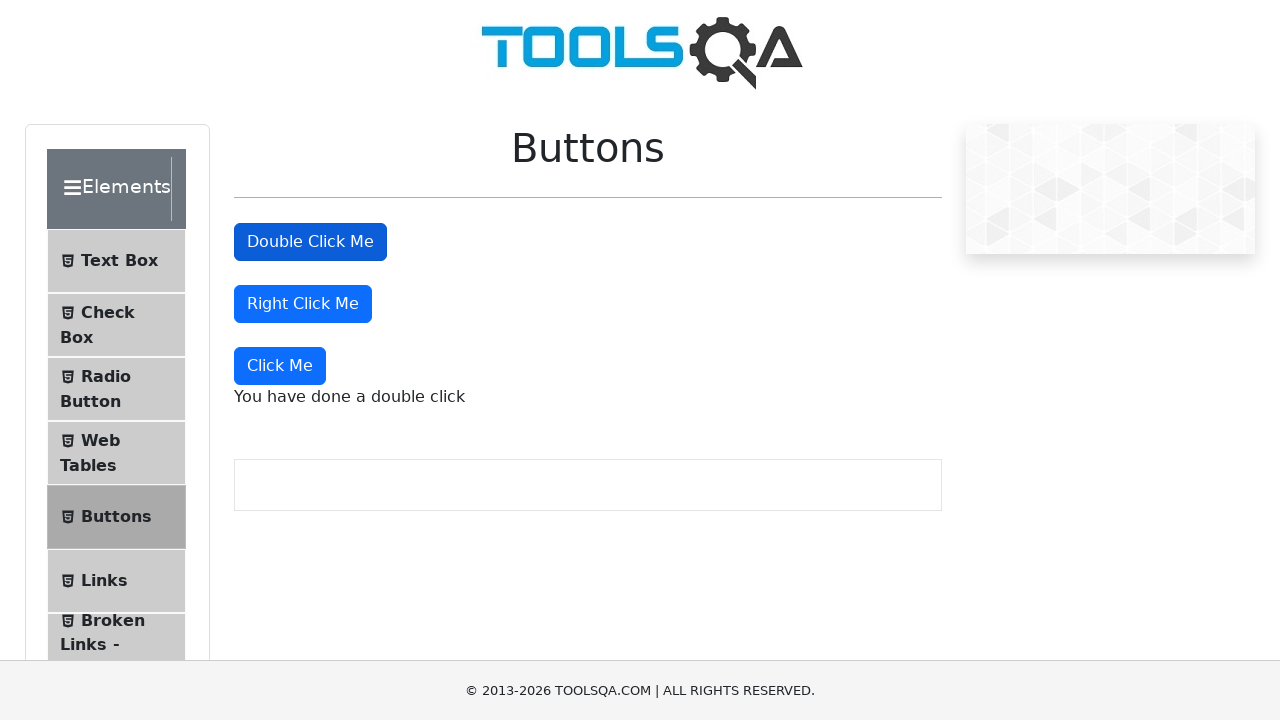

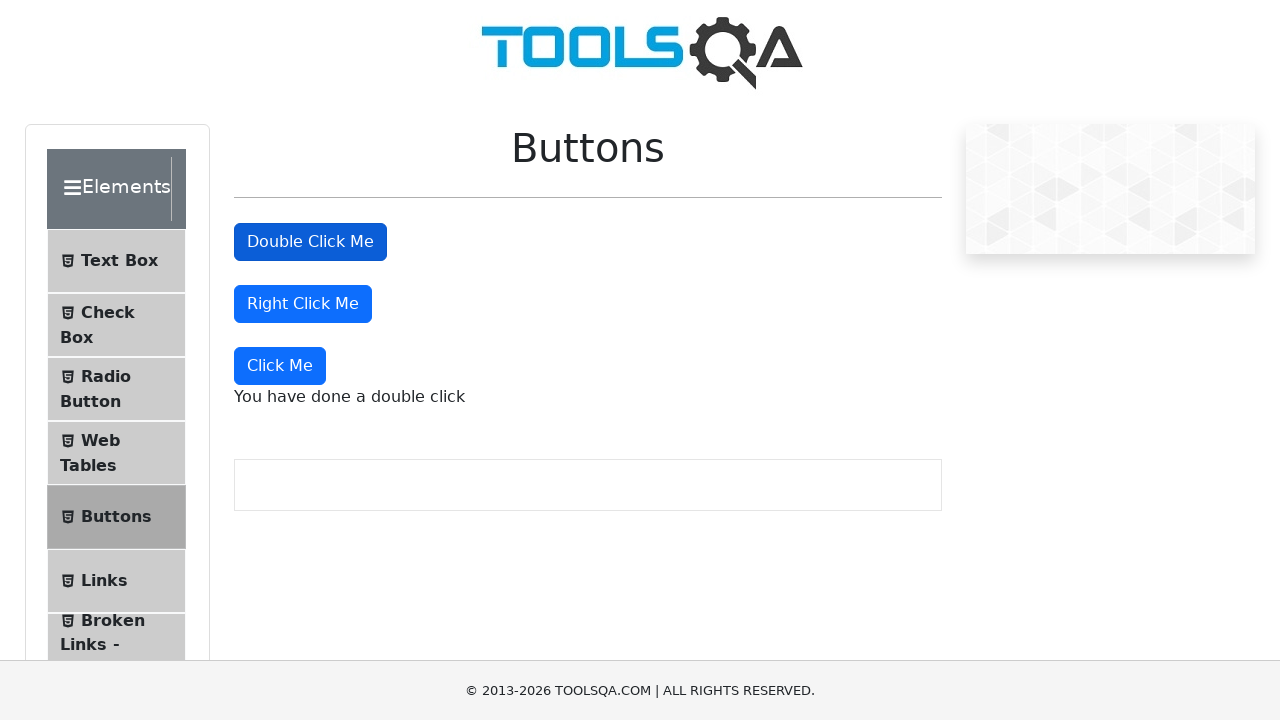